Tests basic form controls on a tutorial website by filling in text fields (first name, last name, email, password), selecting radio buttons (male/female), checking a checkbox, and clicking register and other buttons.

Starting URL: https://www.hyrtutorials.com/p/basic-controls.html

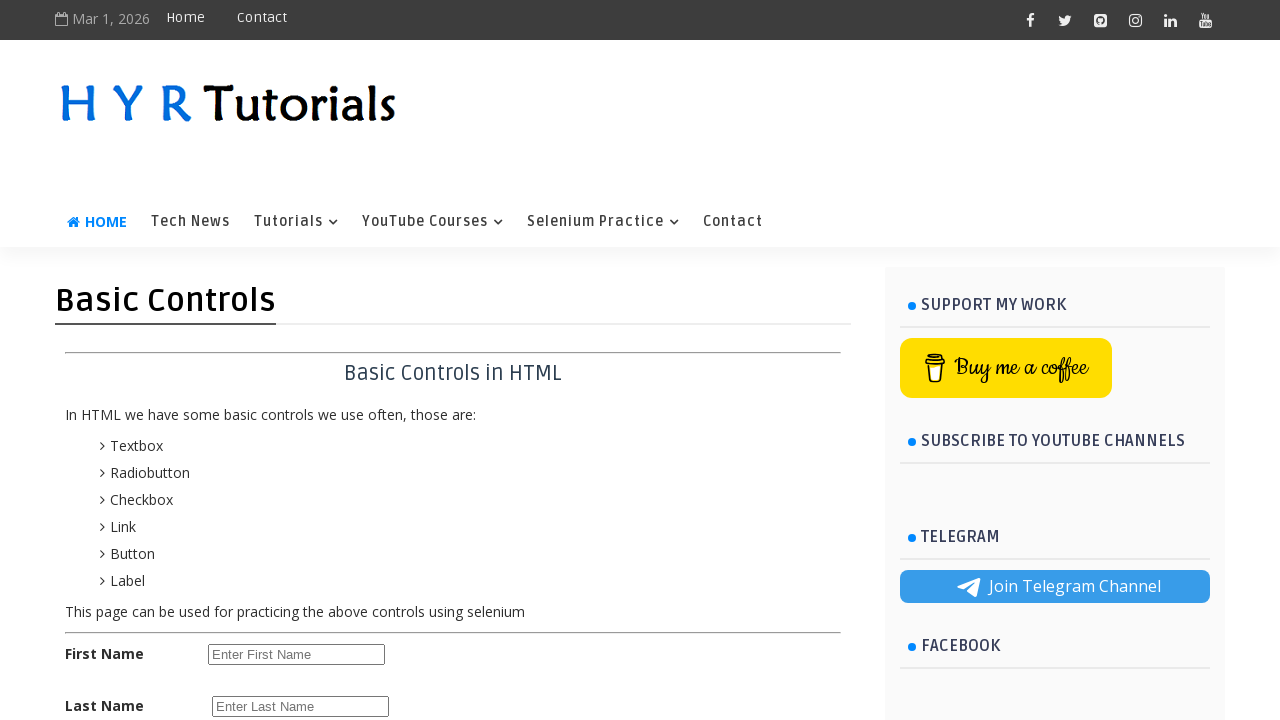

Filled first name field with 'Marcus' on #firstName
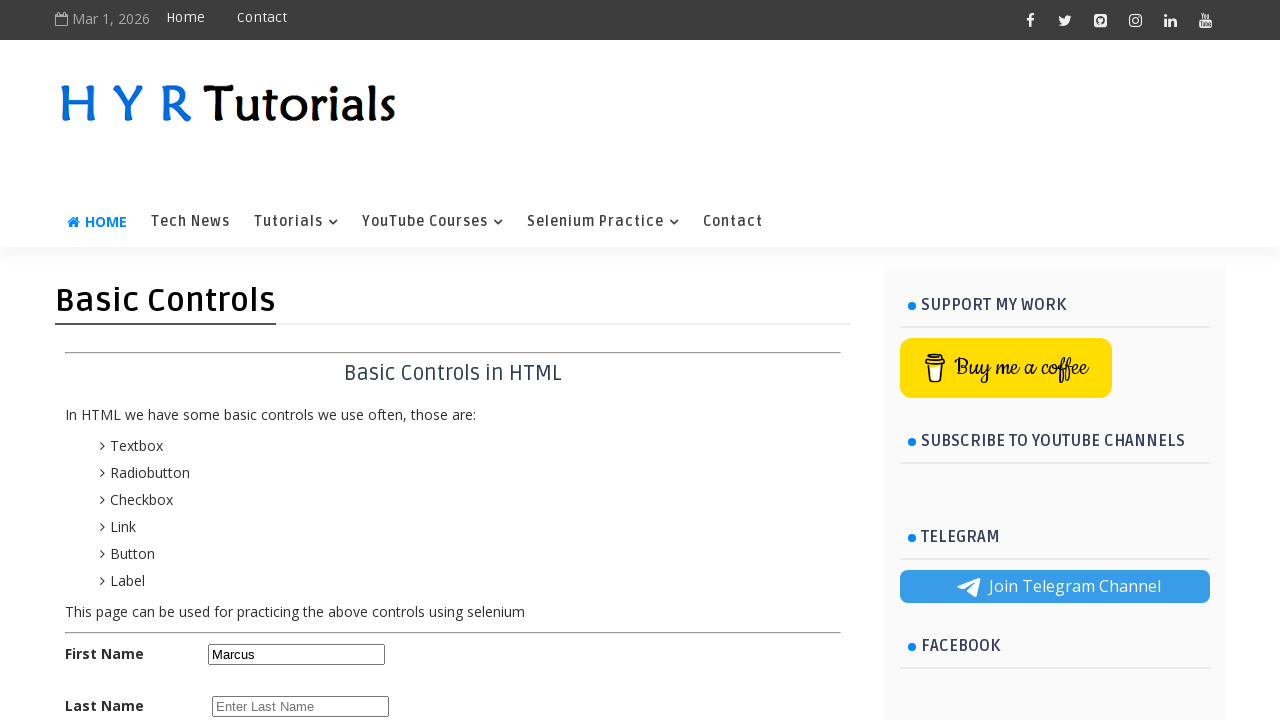

Filled last name field with 'Thompson' on input[name='lName']
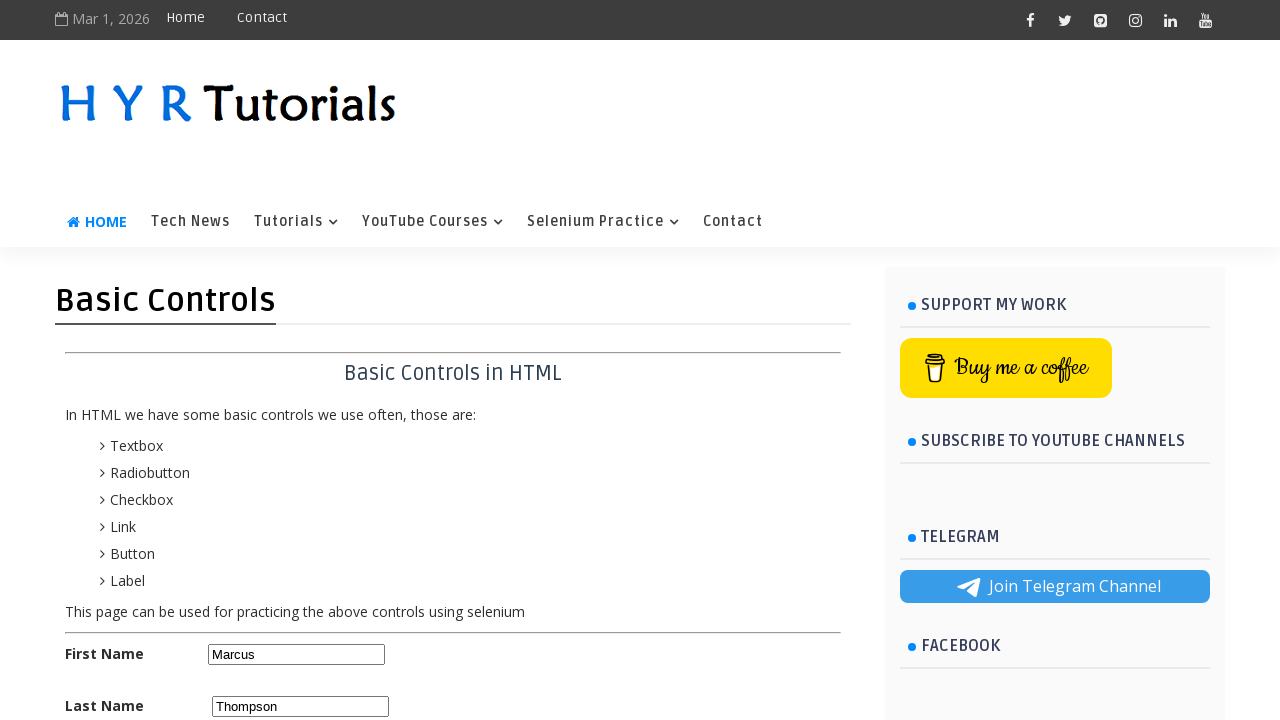

Selected male radio button at (216, 360) on #malerb
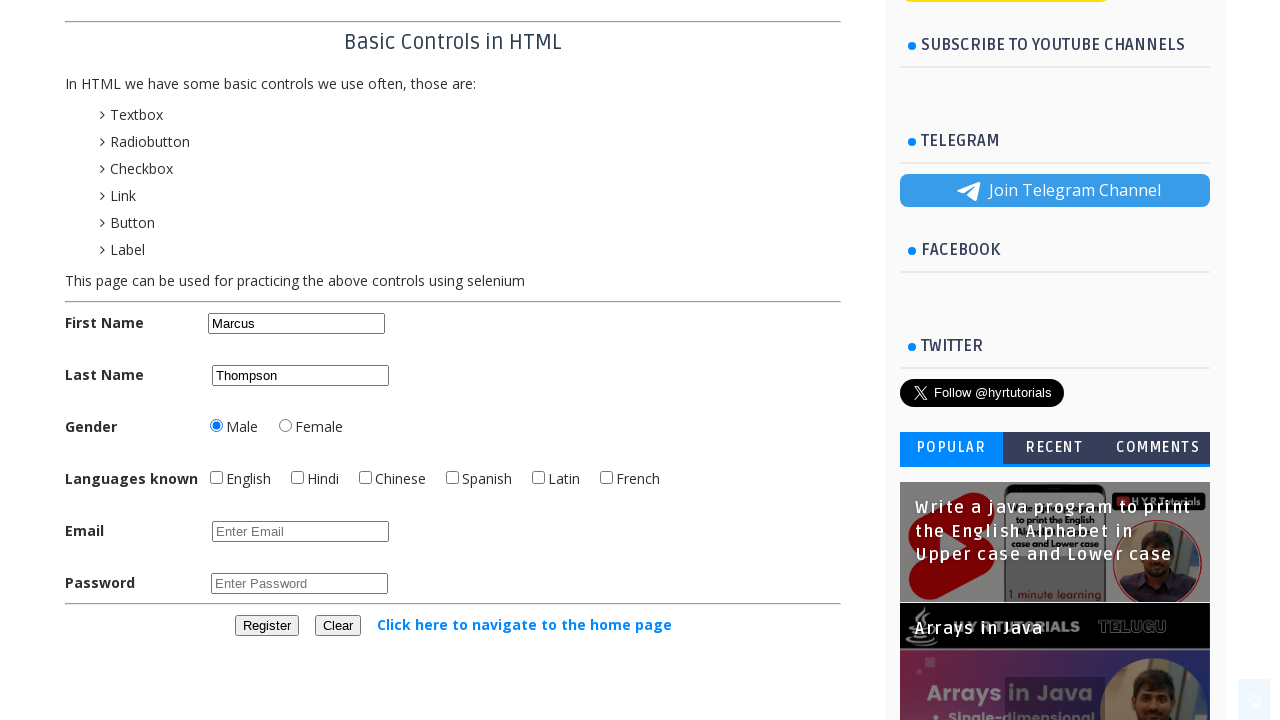

Selected female radio button at (286, 426) on #femalerb
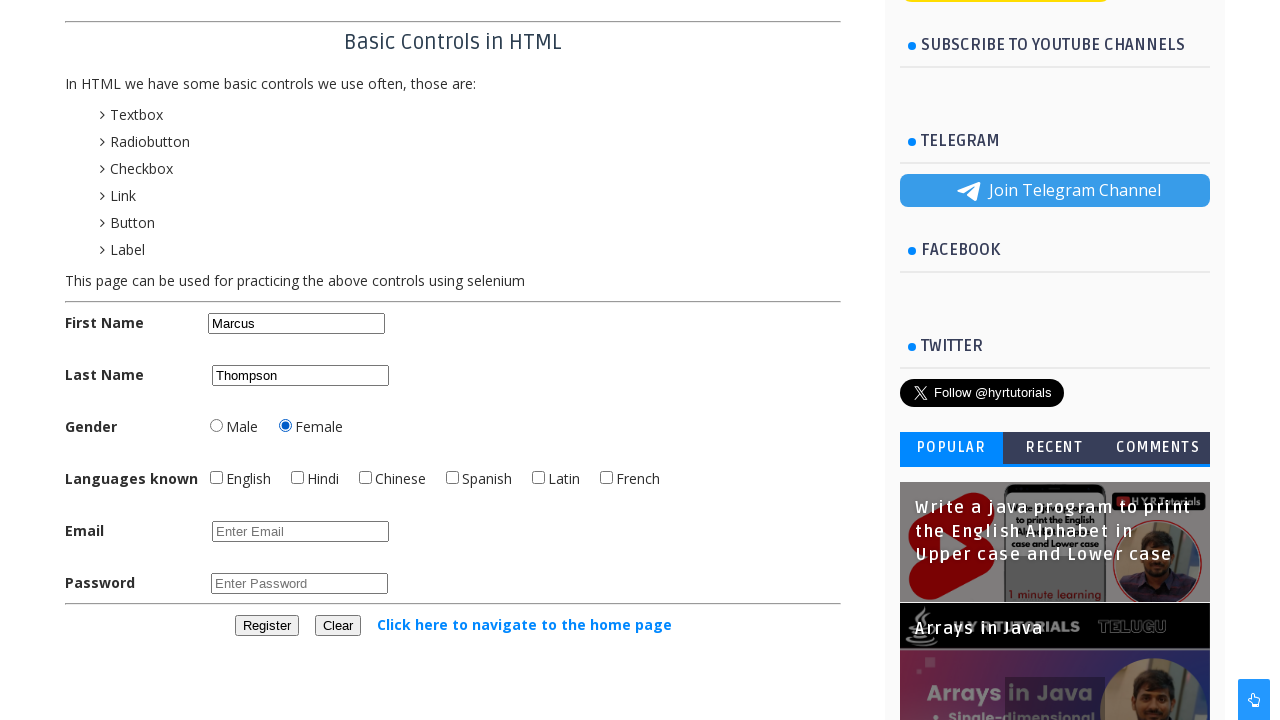

Checked the checkbox at (216, 478) on .bcCheckBox
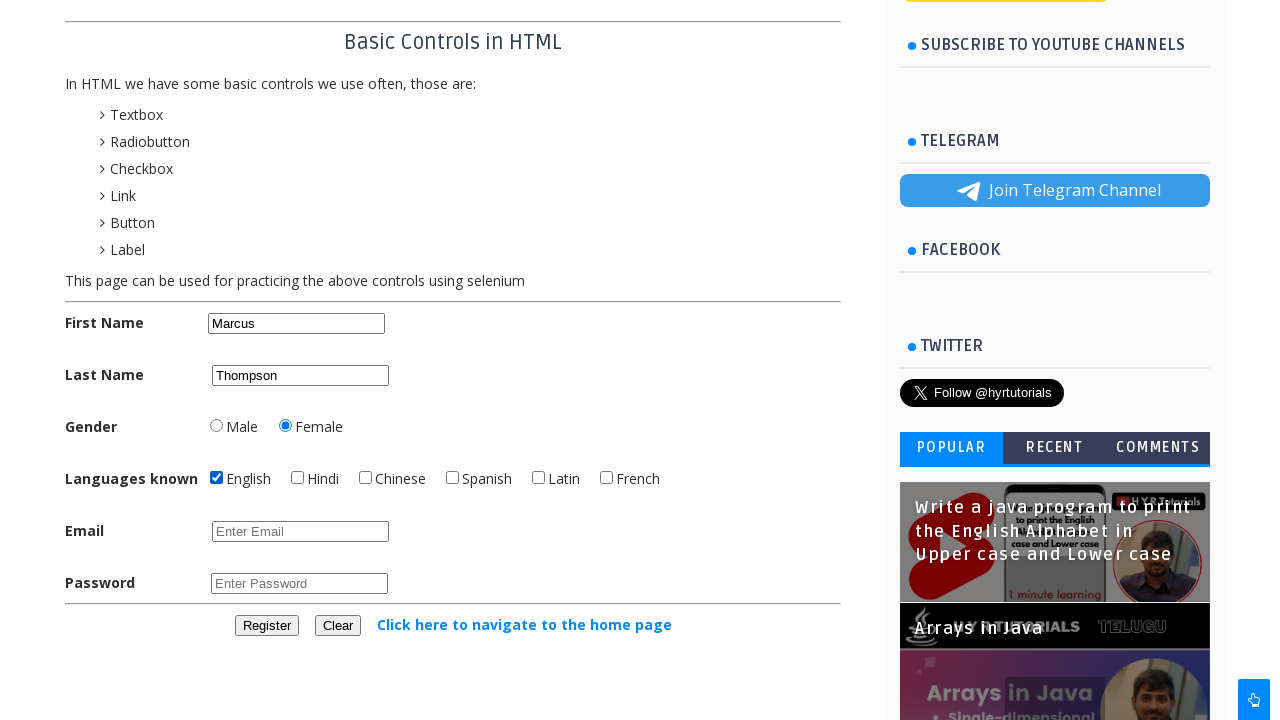

Filled email field with 'marcus.thompson@example.com' on input[name='email']
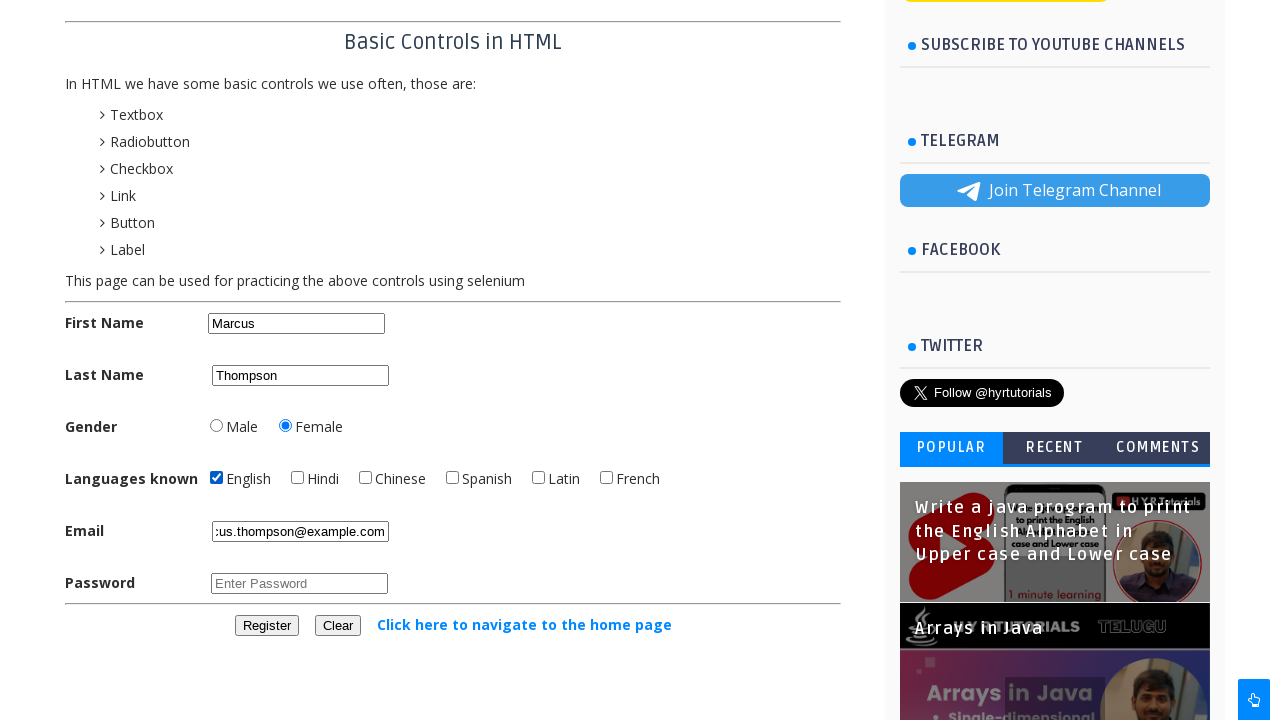

Filled password field with 'SecurePass2024' on #password
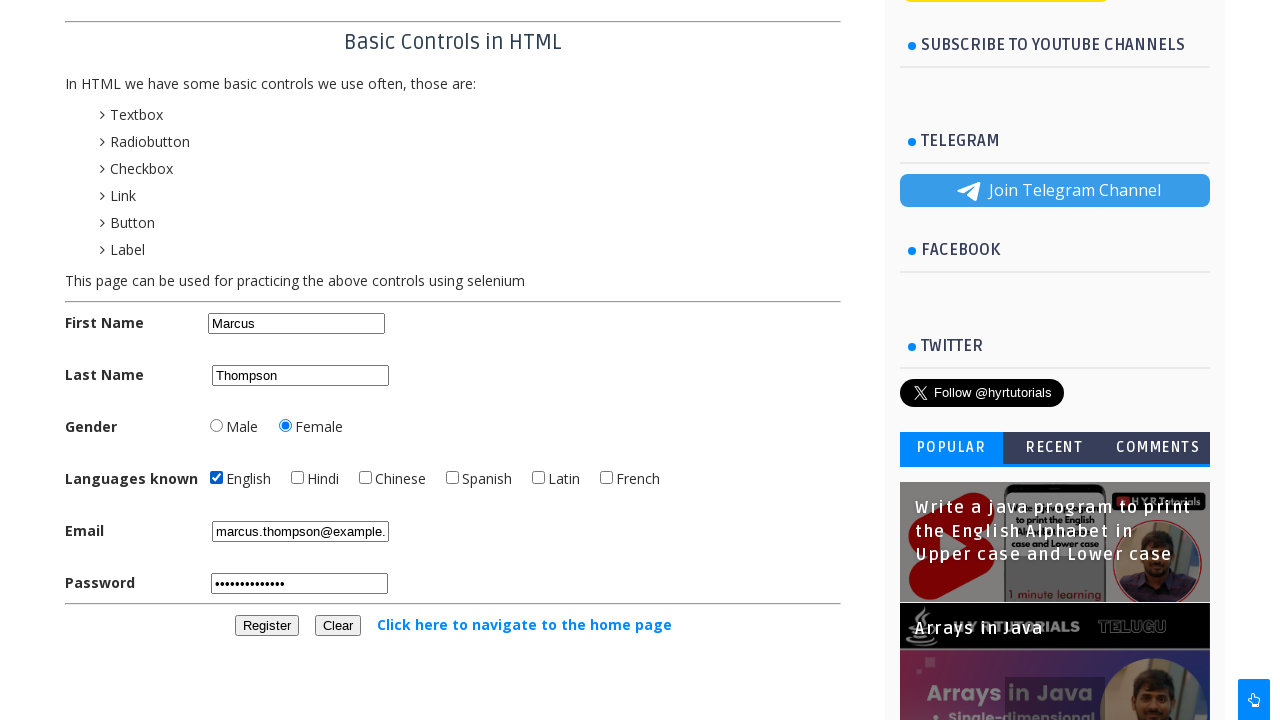

Clicked register button at (266, 626) on #registerbtn
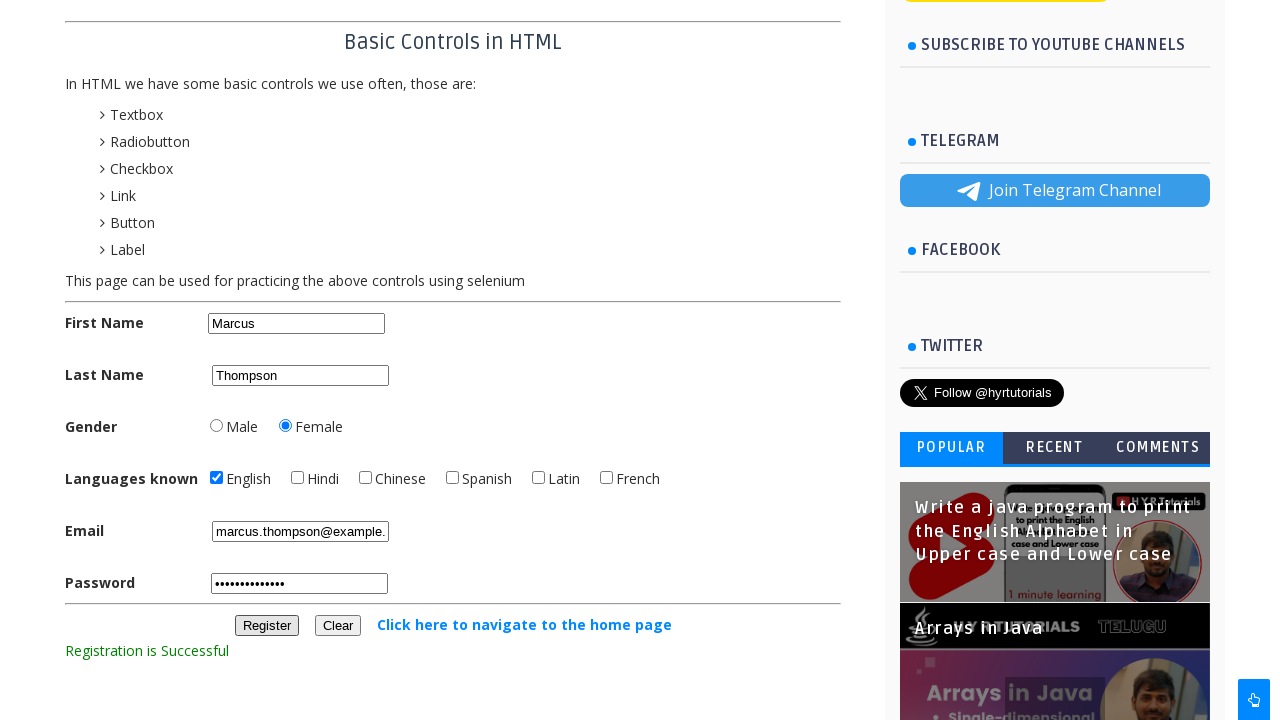

Clicked bcButton at (266, 626) on .bcButton
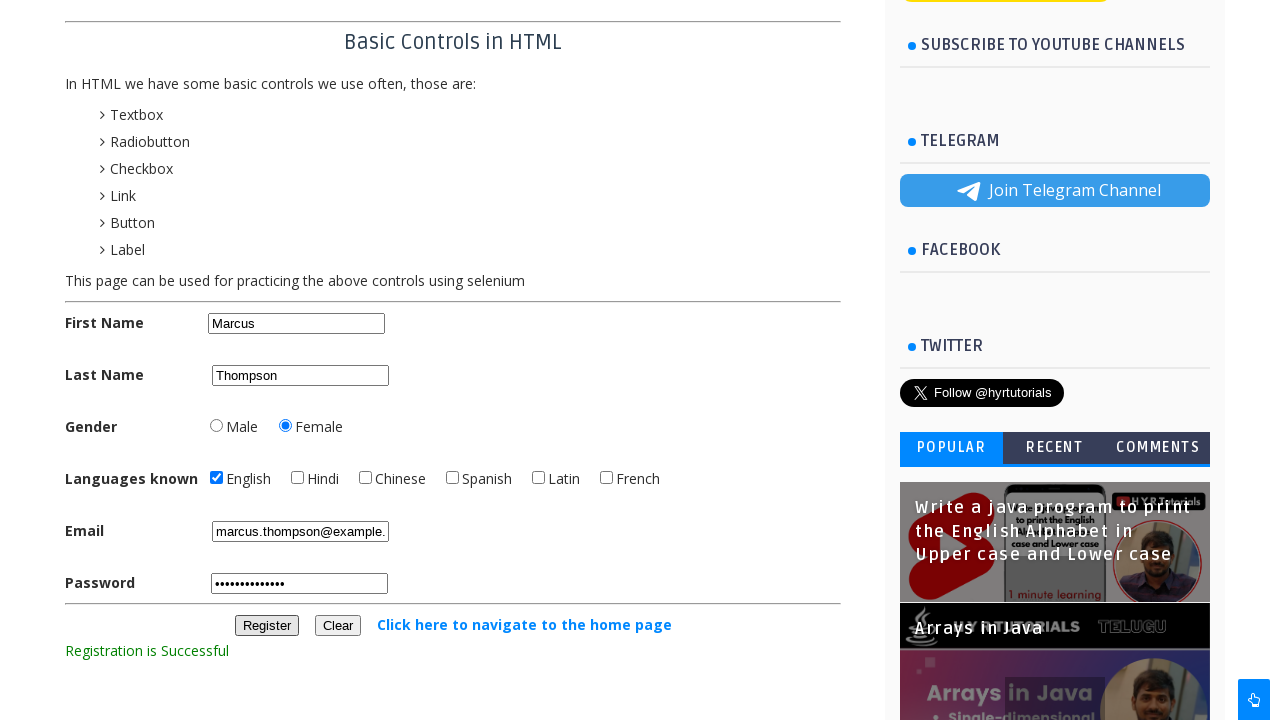

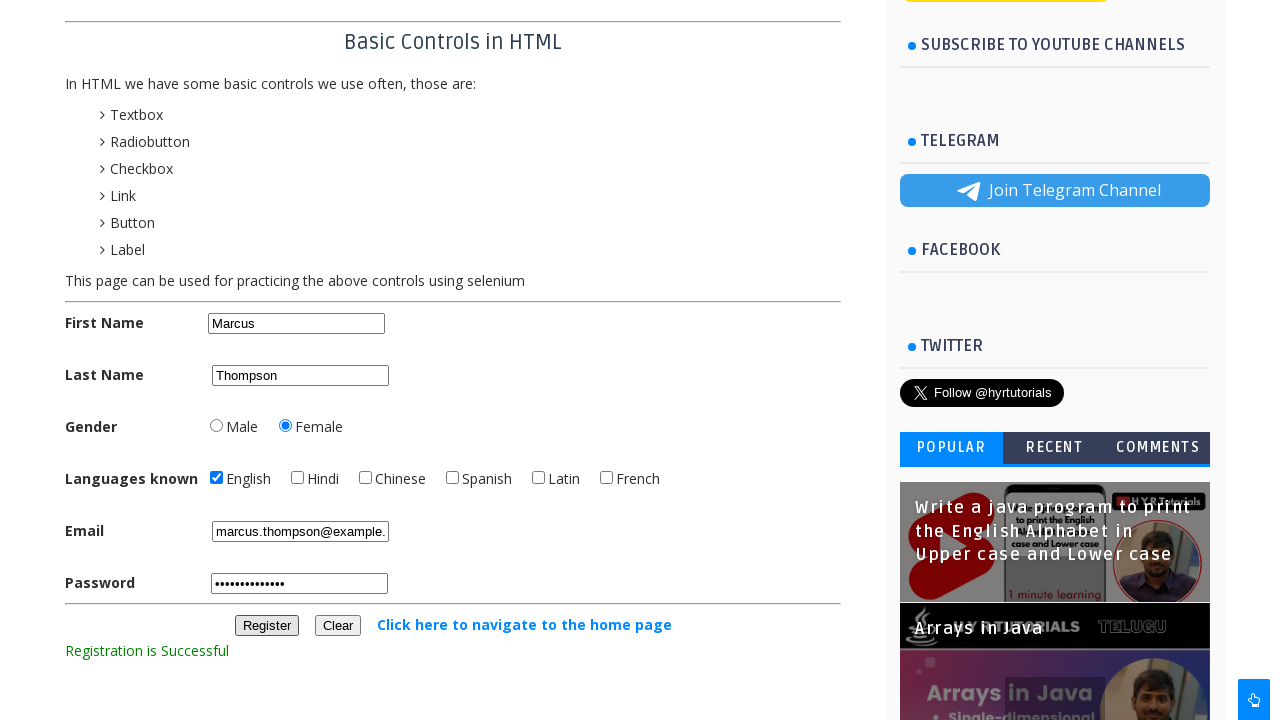